Tests the GUID generator website by clicking the generate button and verifying that a GUID result is displayed in the results textarea

Starting URL: https://guidgenerator.com/online-guid-generator.aspx

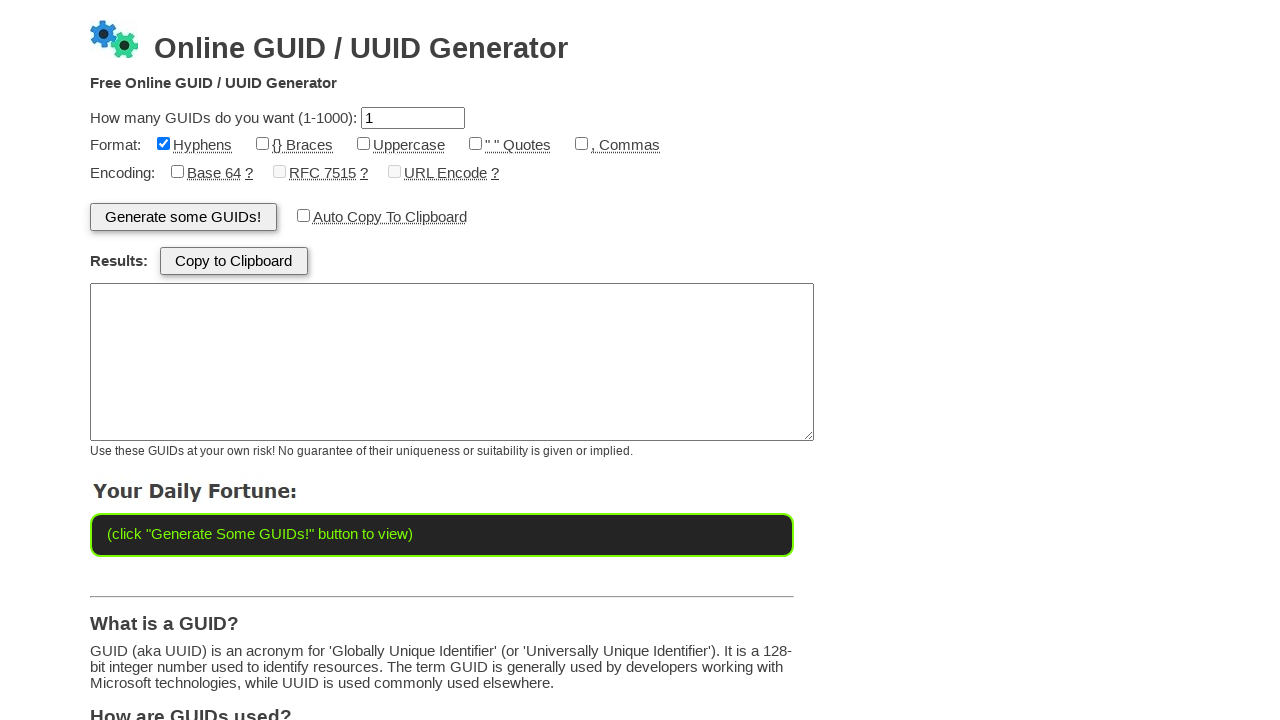

Navigated to GUID generator website
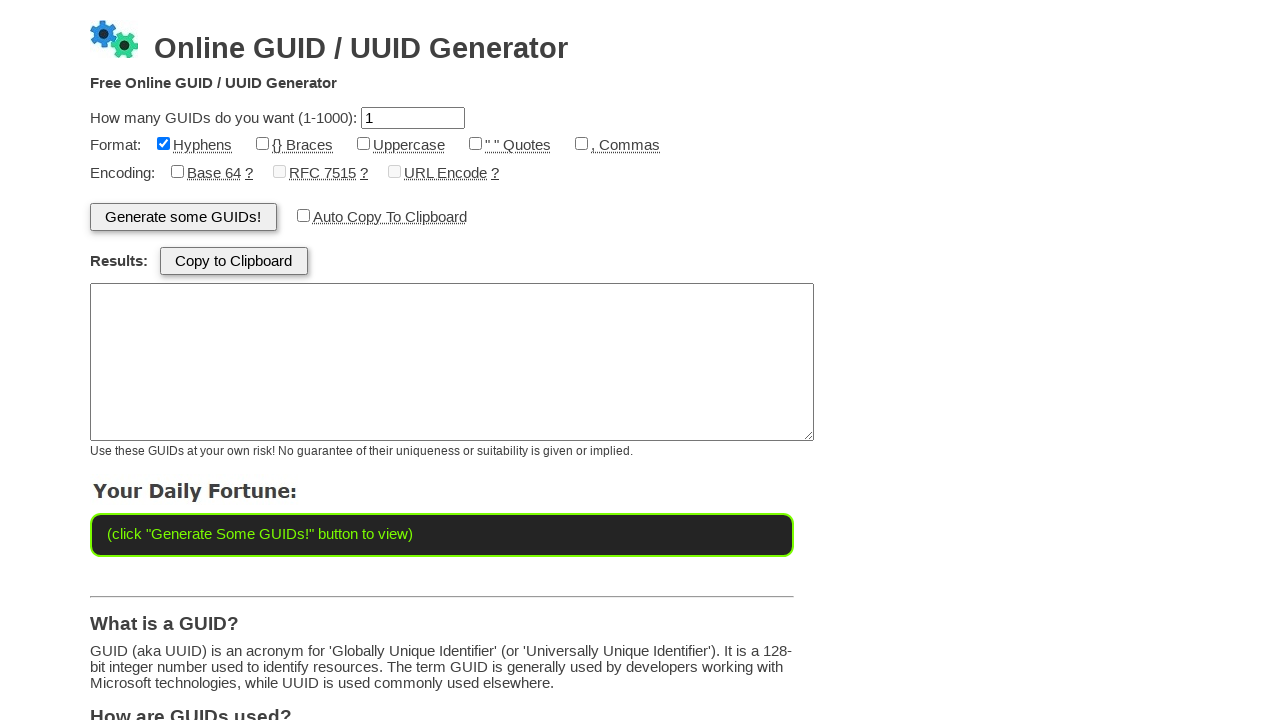

Clicked the Generate button to create a new GUID at (183, 217) on input[name='btnGenerate']
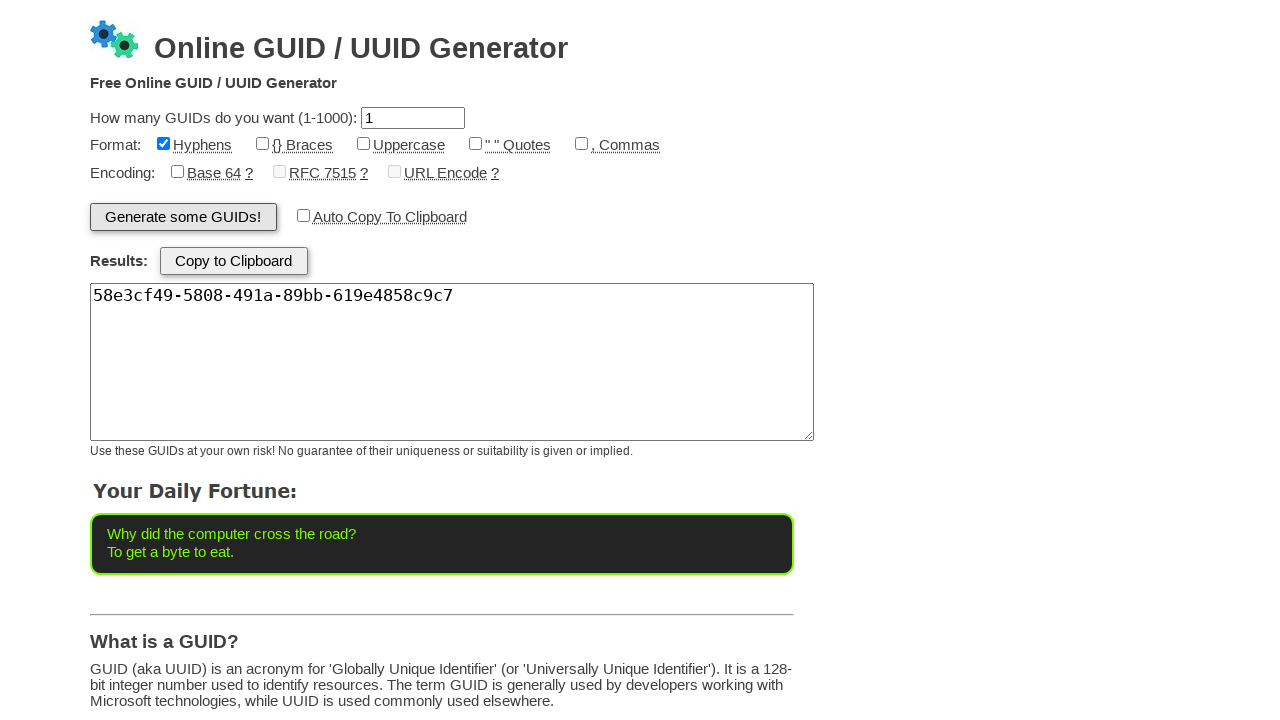

Results textarea loaded with generated GUID
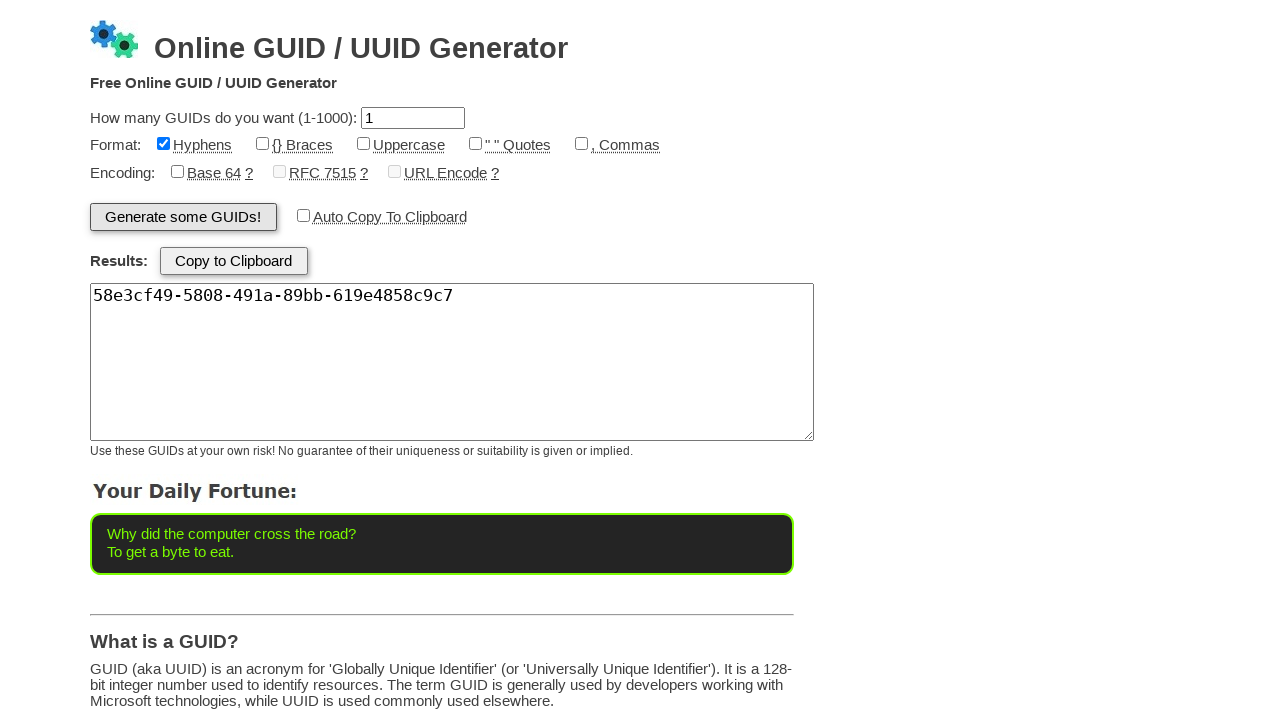

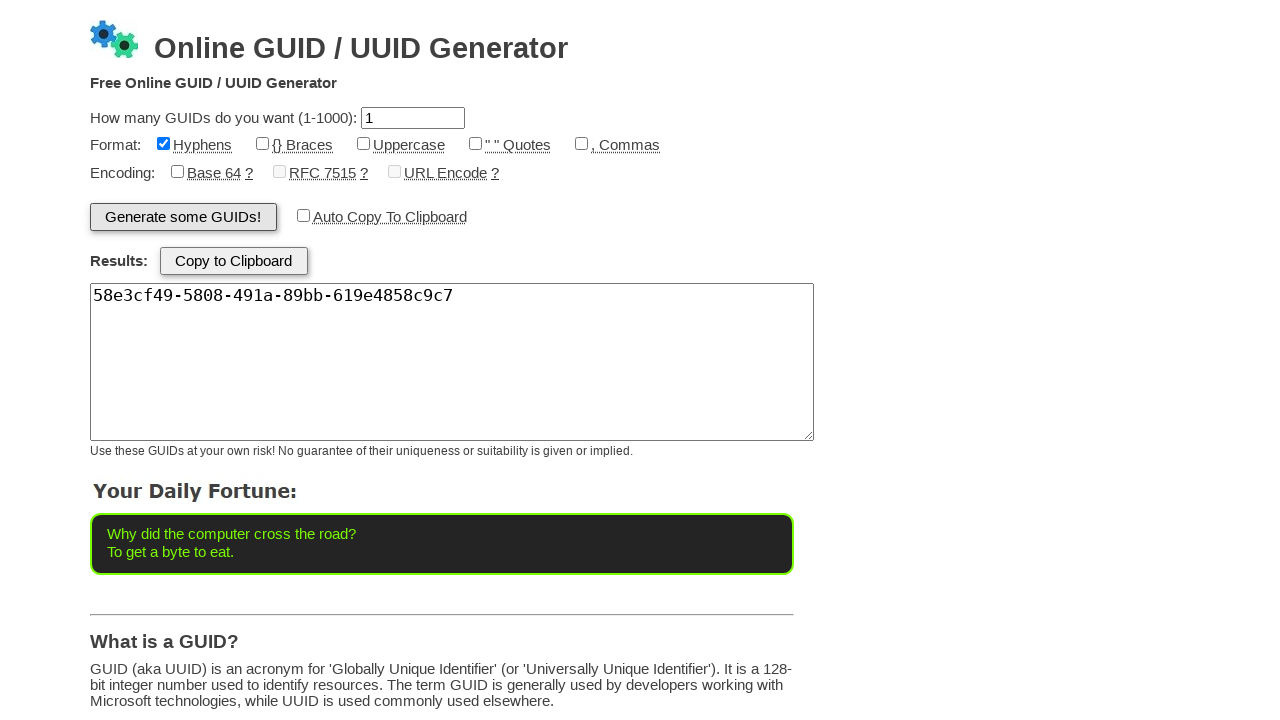